Fills out a complete feedback form with name, age, language checkbox, gender, dropdown selection, and comment, then submits and verifies the data on the confirmation page

Starting URL: https://kristinek.github.io/site/tasks/provide_feedback

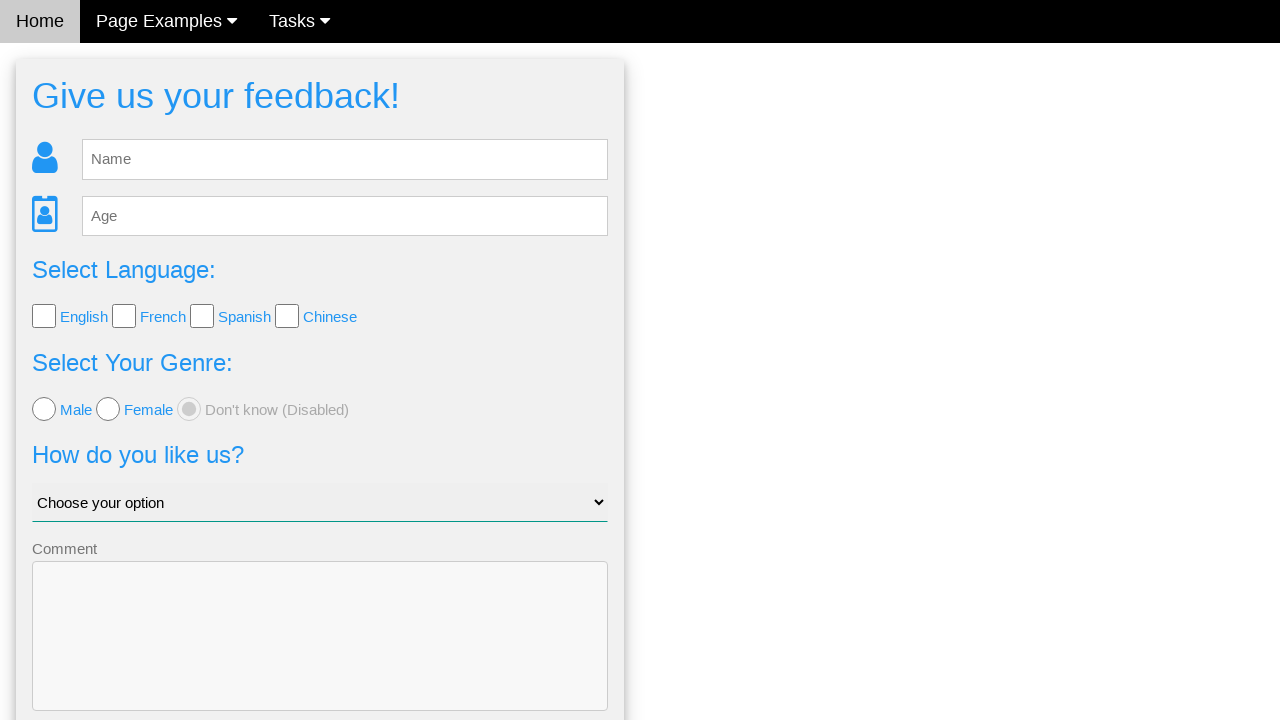

Filled name field with 'Tina' on #fb_name
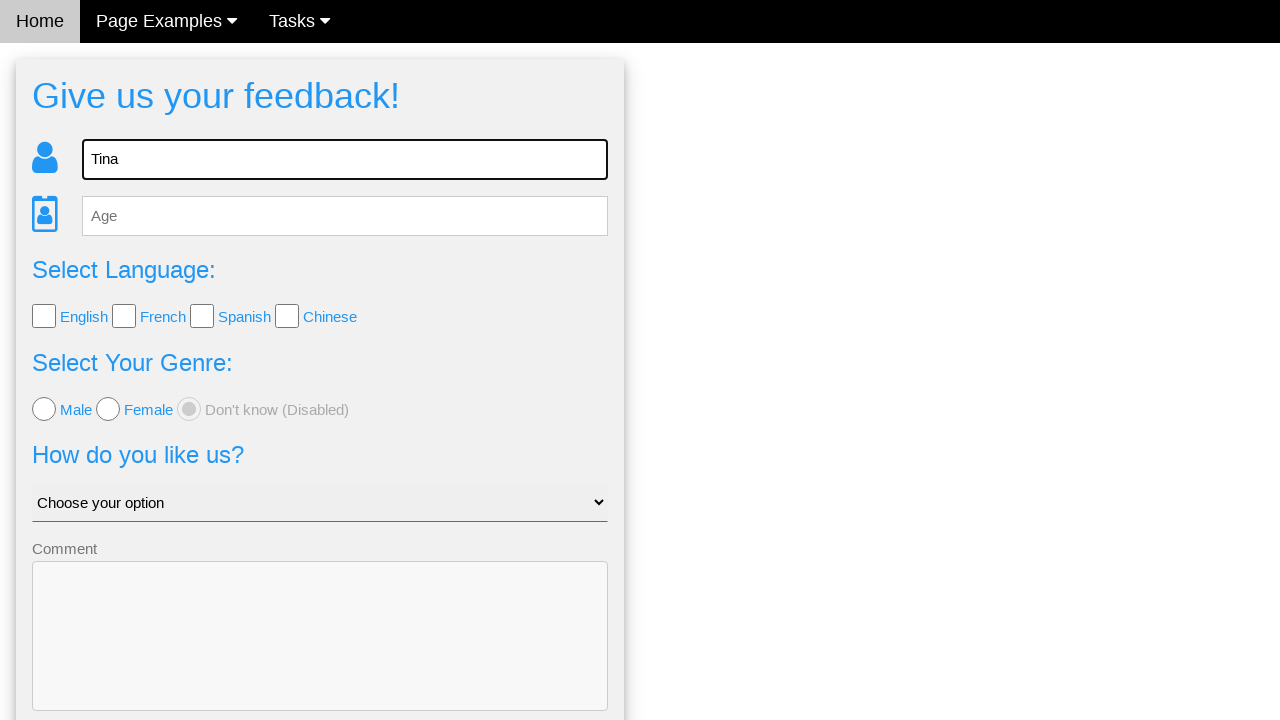

Filled age field with '34' on #fb_age
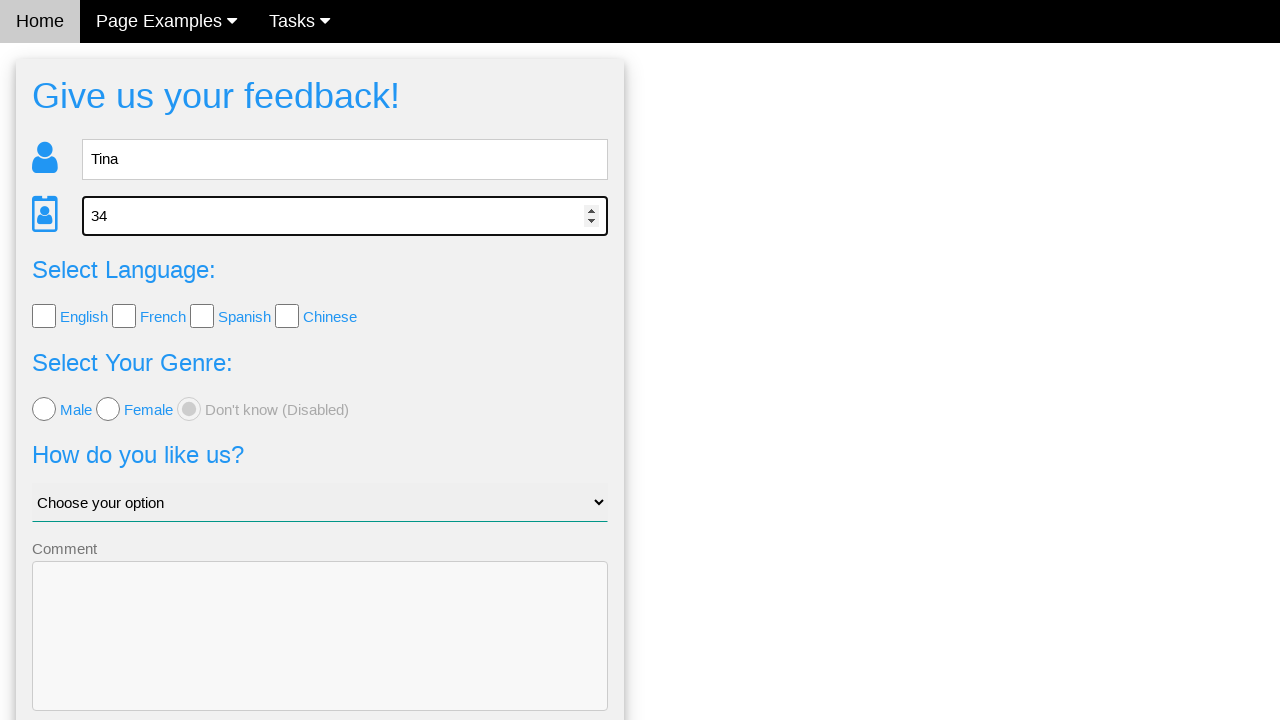

Clicked English language checkbox at (44, 316) on input.w3-check >> nth=0
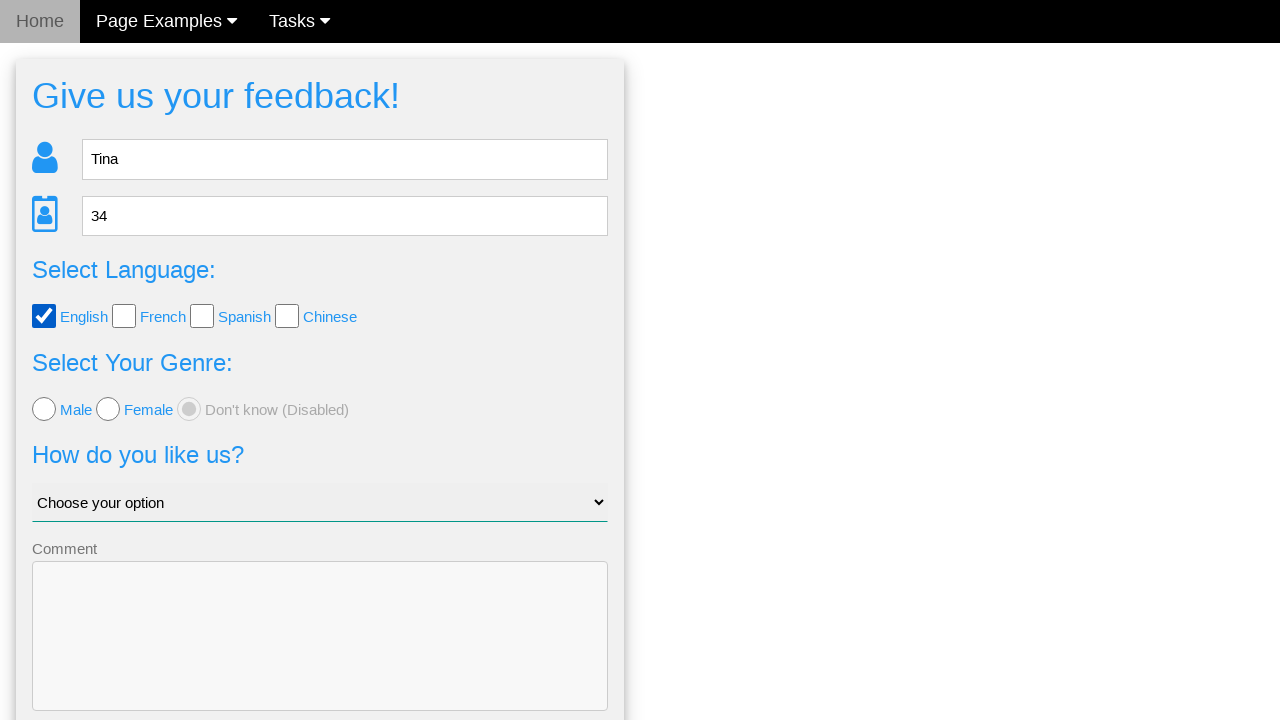

Selected female gender radio button at (108, 409) on input.w3-radio[value='female']
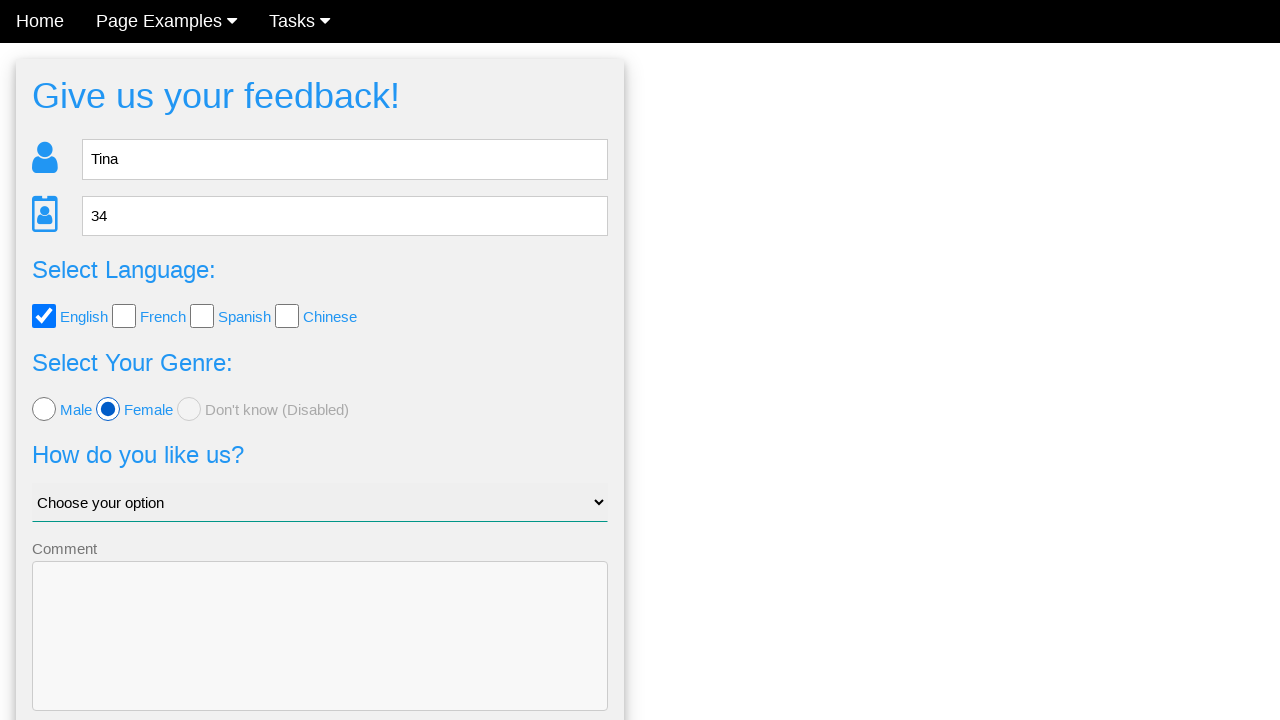

Selected 'Ok, i guess' from dropdown on #like_us
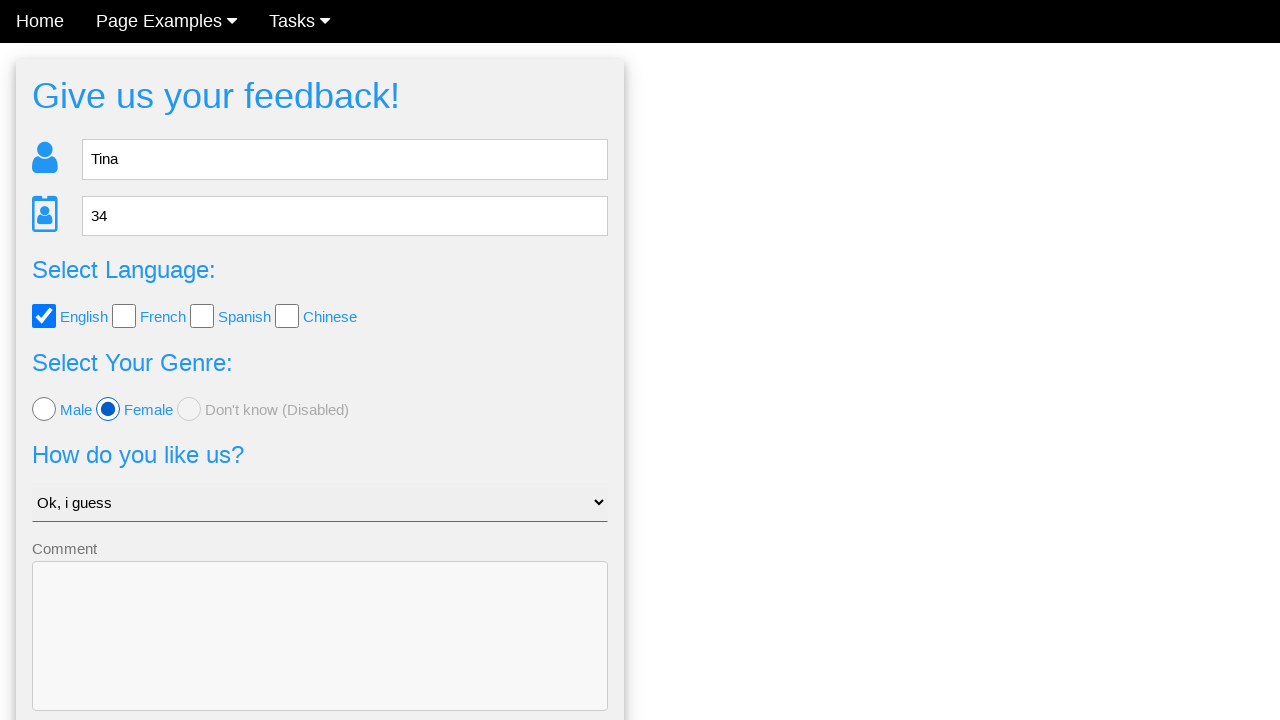

Filled comment field with 'I am studying' on textarea[name='comment']
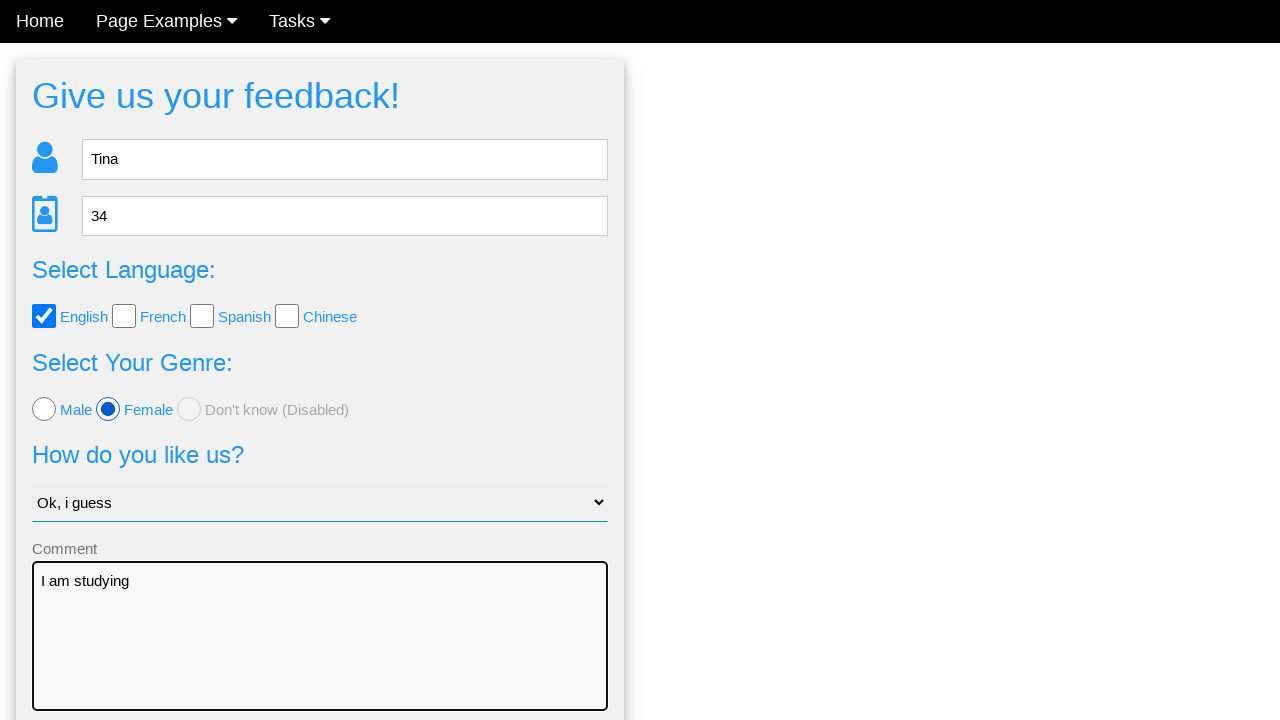

Clicked Send button to submit feedback form at (320, 656) on button[type='submit']
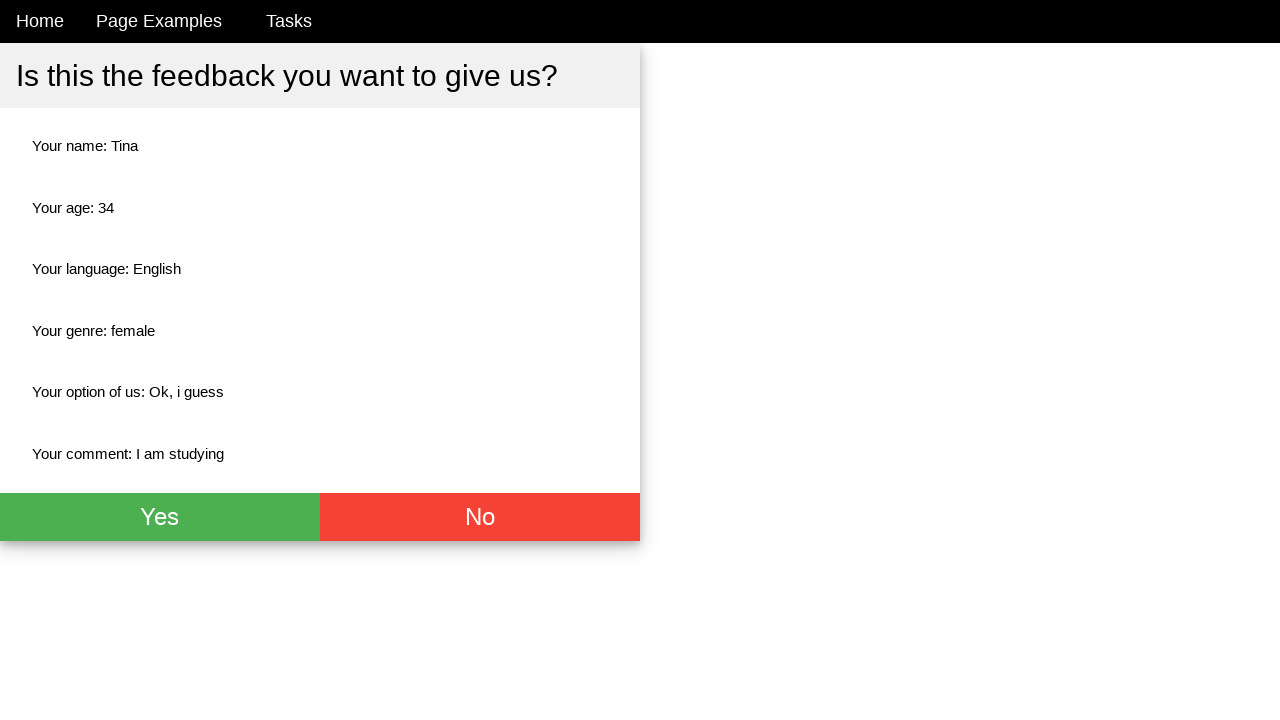

Confirmation page loaded with submission data
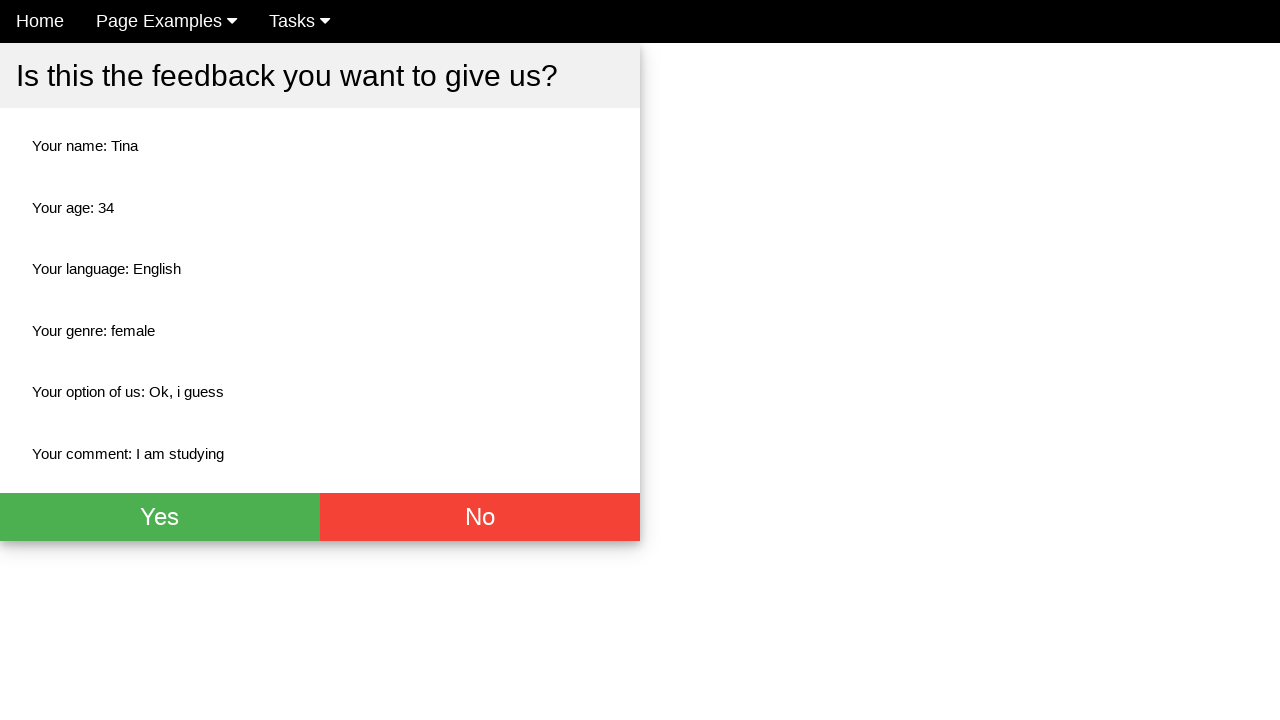

Verified name field displays 'Tina'
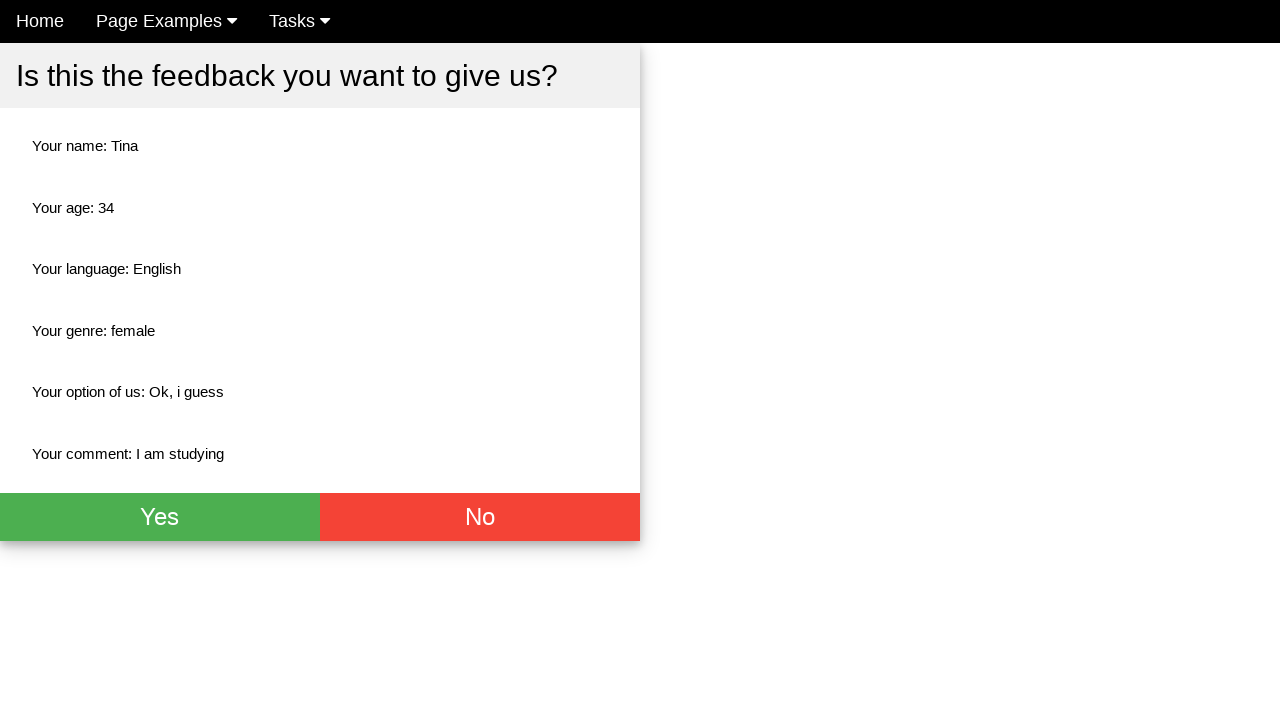

Verified age field displays '34'
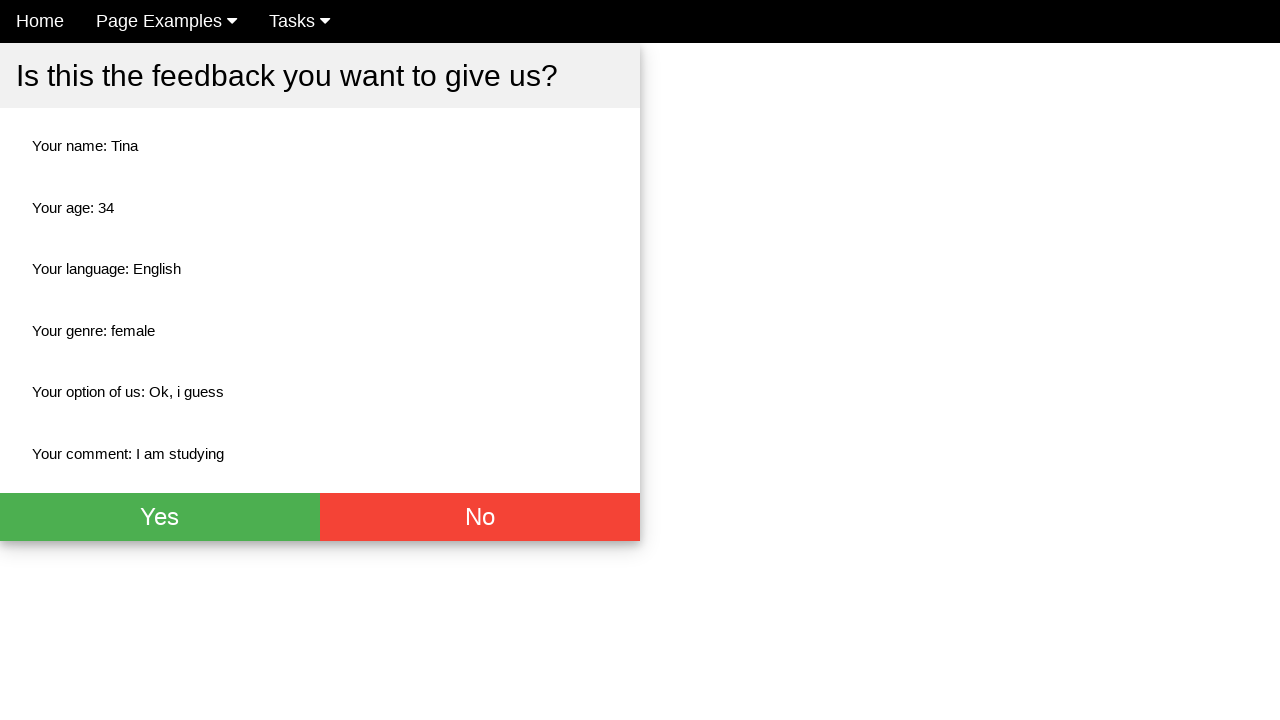

Verified language field displays 'English'
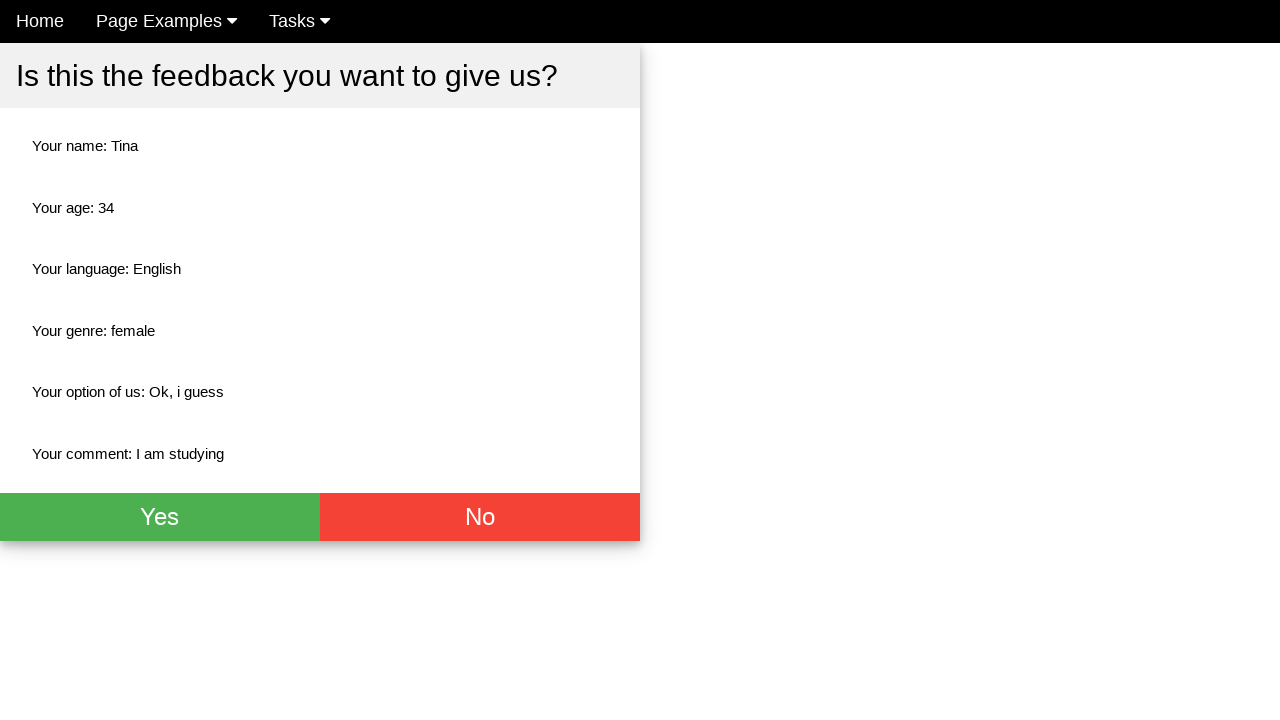

Verified gender field displays 'female'
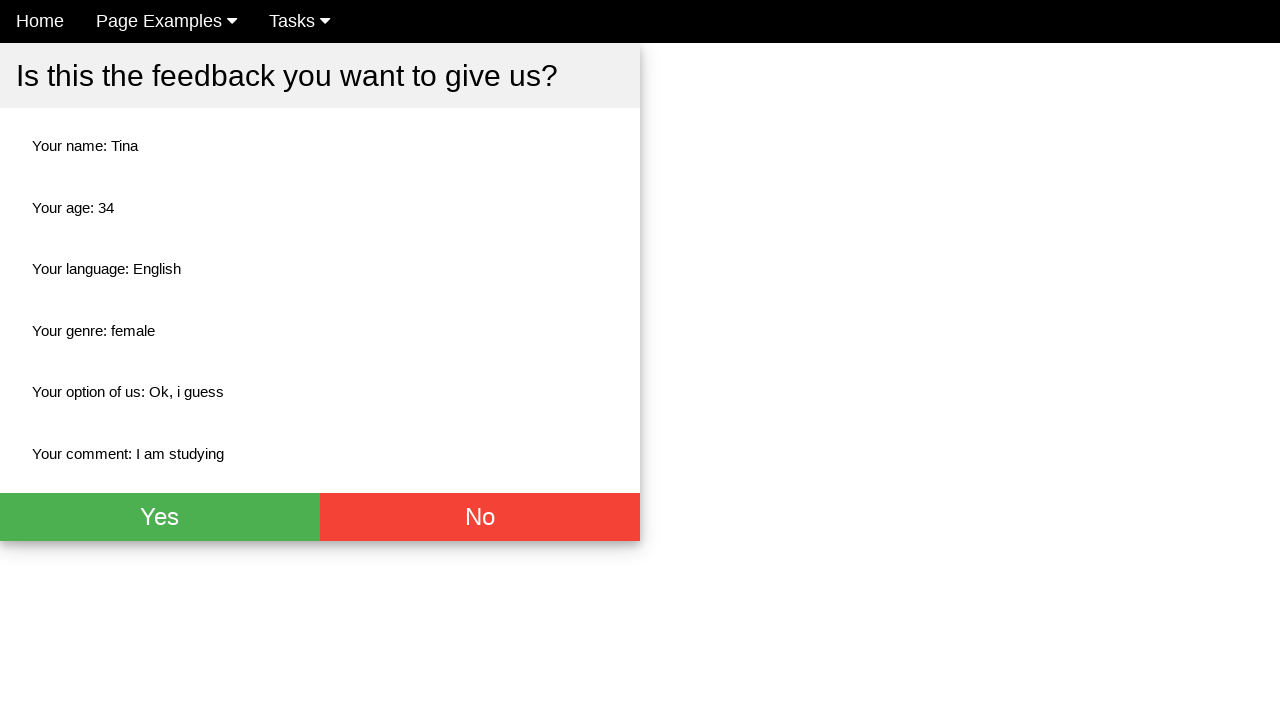

Verified option field displays 'Ok, i guess'
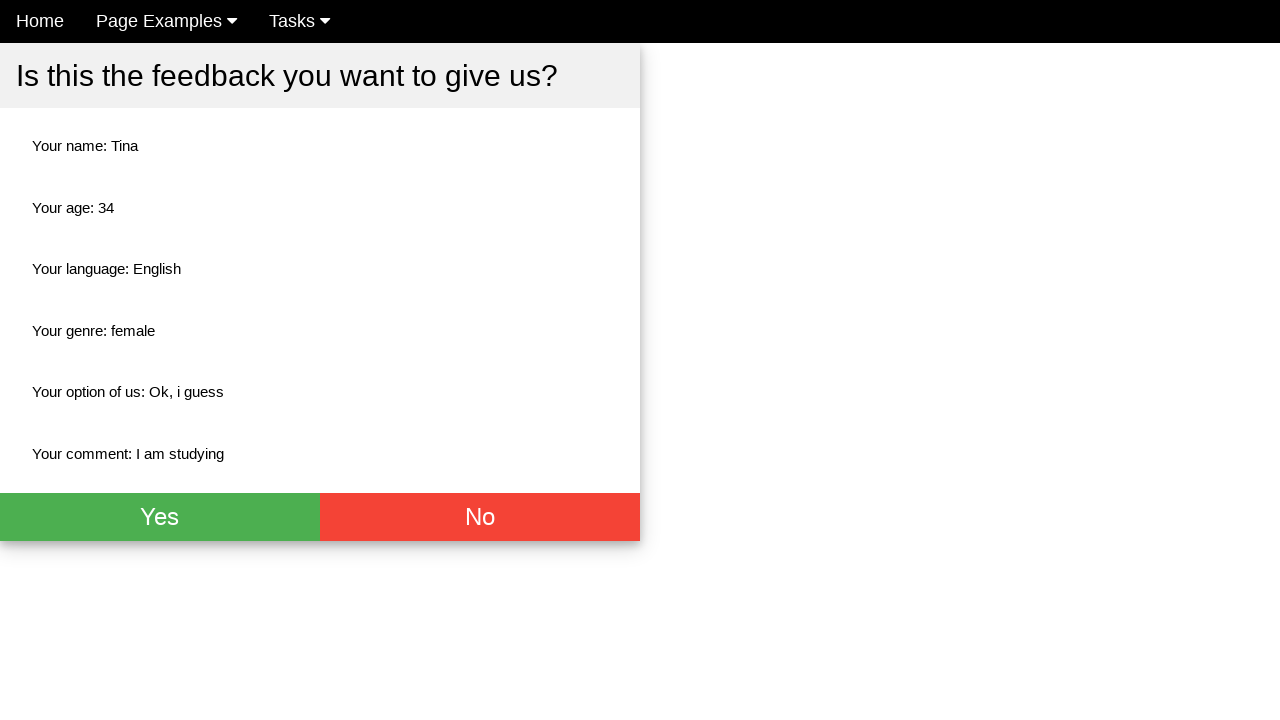

Verified comment field displays 'I am studying'
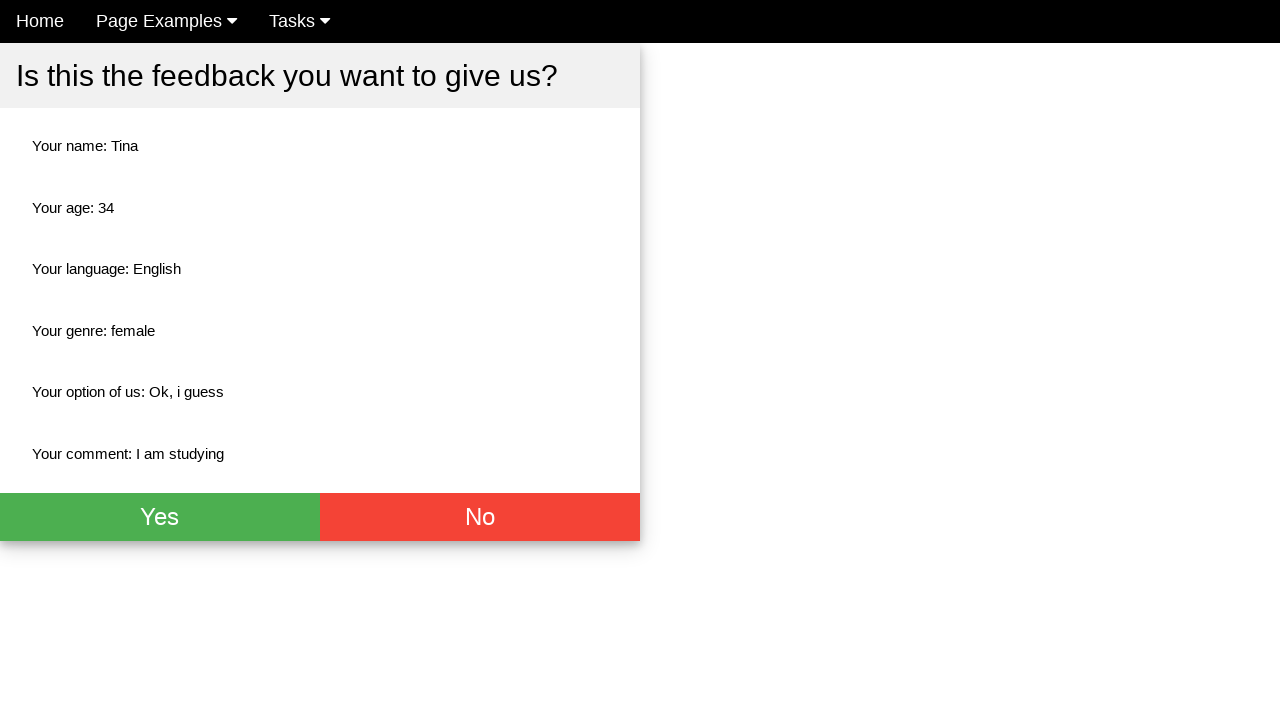

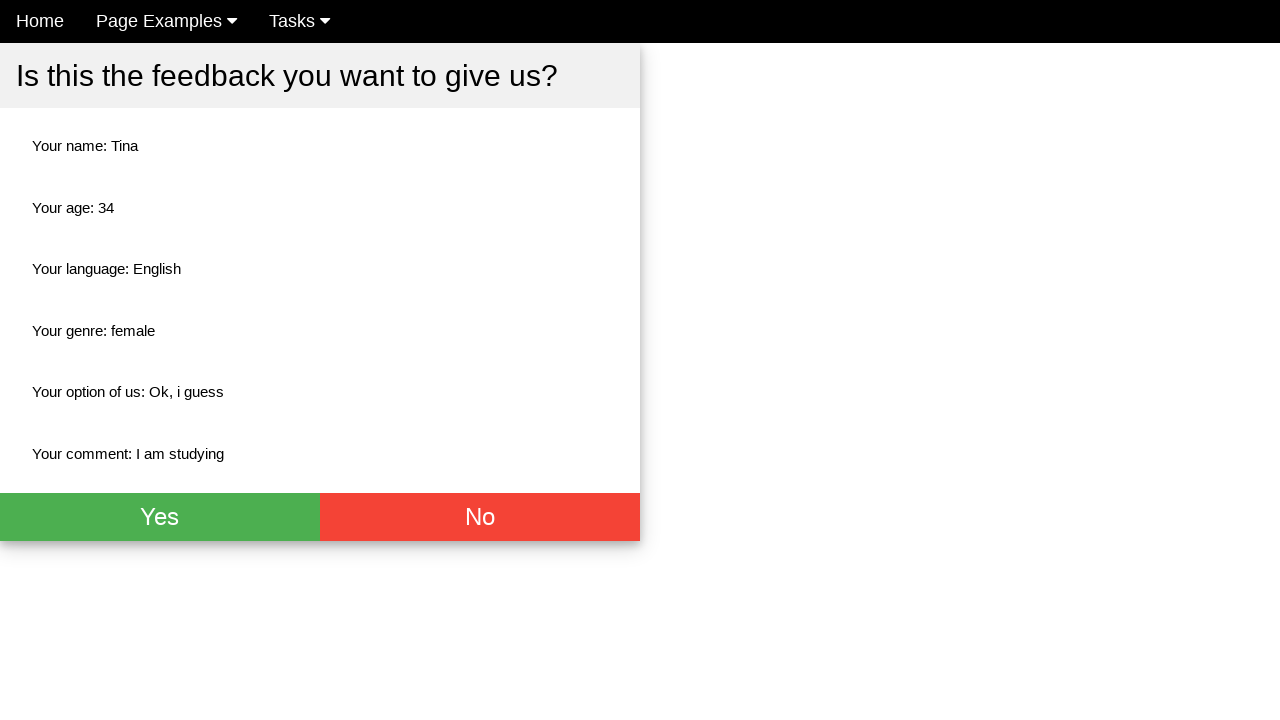